Tests adding a product to cart and then deleting it as an offline/guest user

Starting URL: https://www.demoblaze.com/

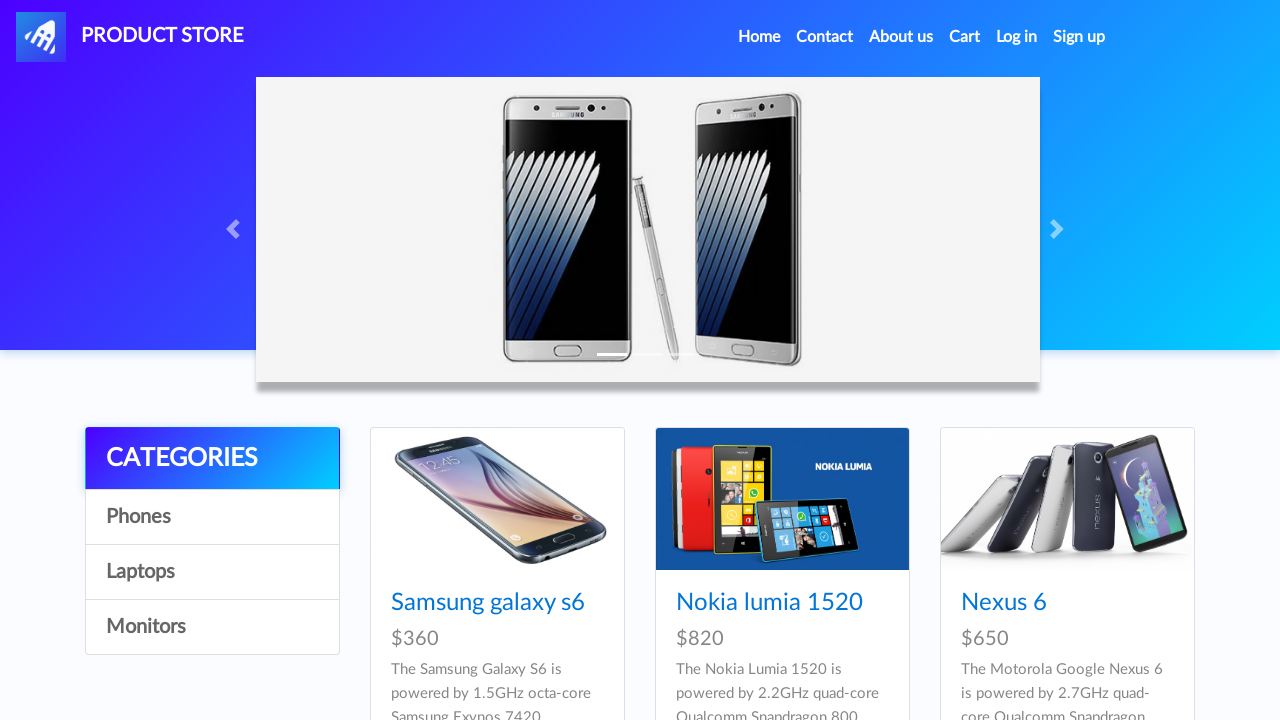

Clicked cart button to open cart at (965, 37) on #cartur
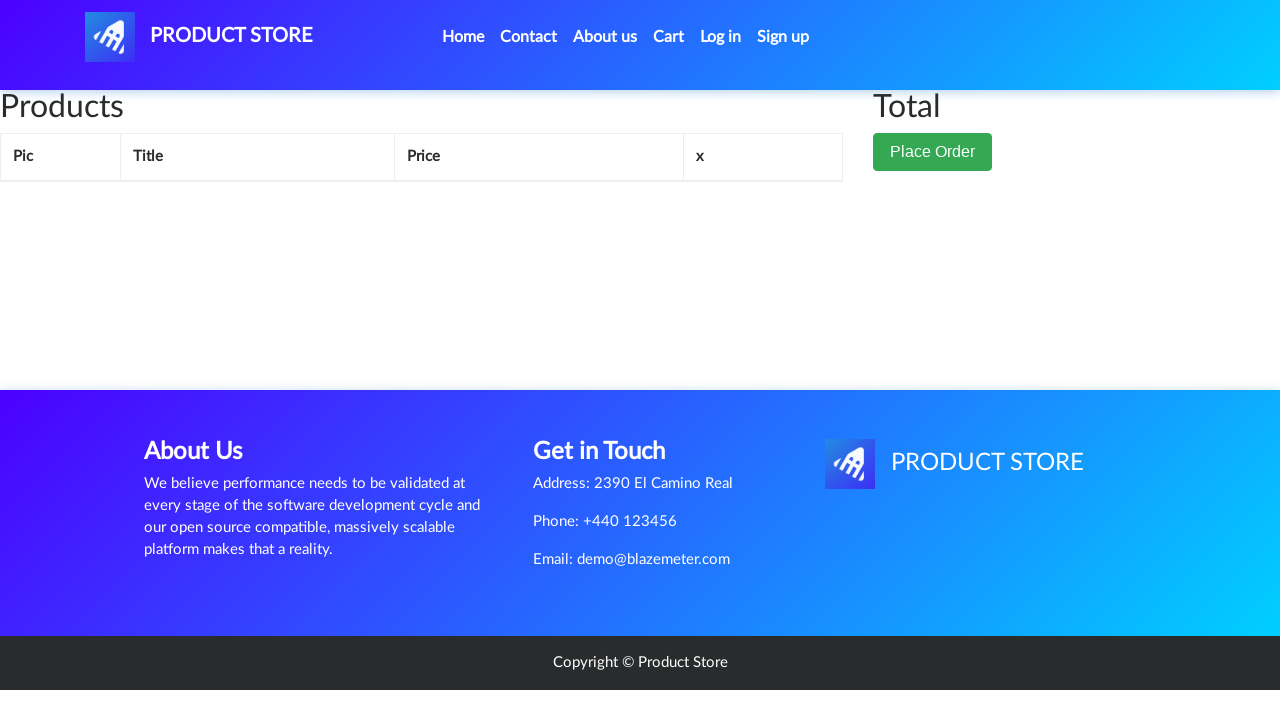

Navigated back to home page at (463, 37) on .active > .nav-link
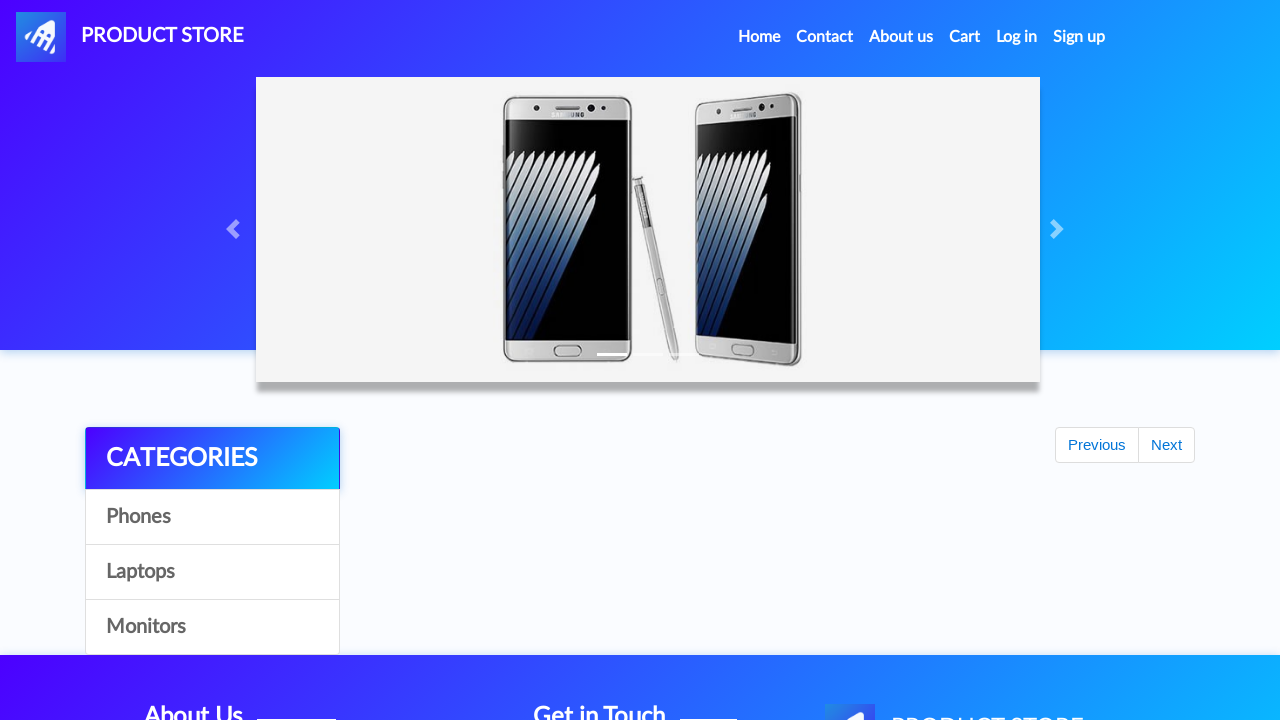

Clicked on Samsung galaxy s6 product at (488, 603) on a:has-text('Samsung galaxy s6')
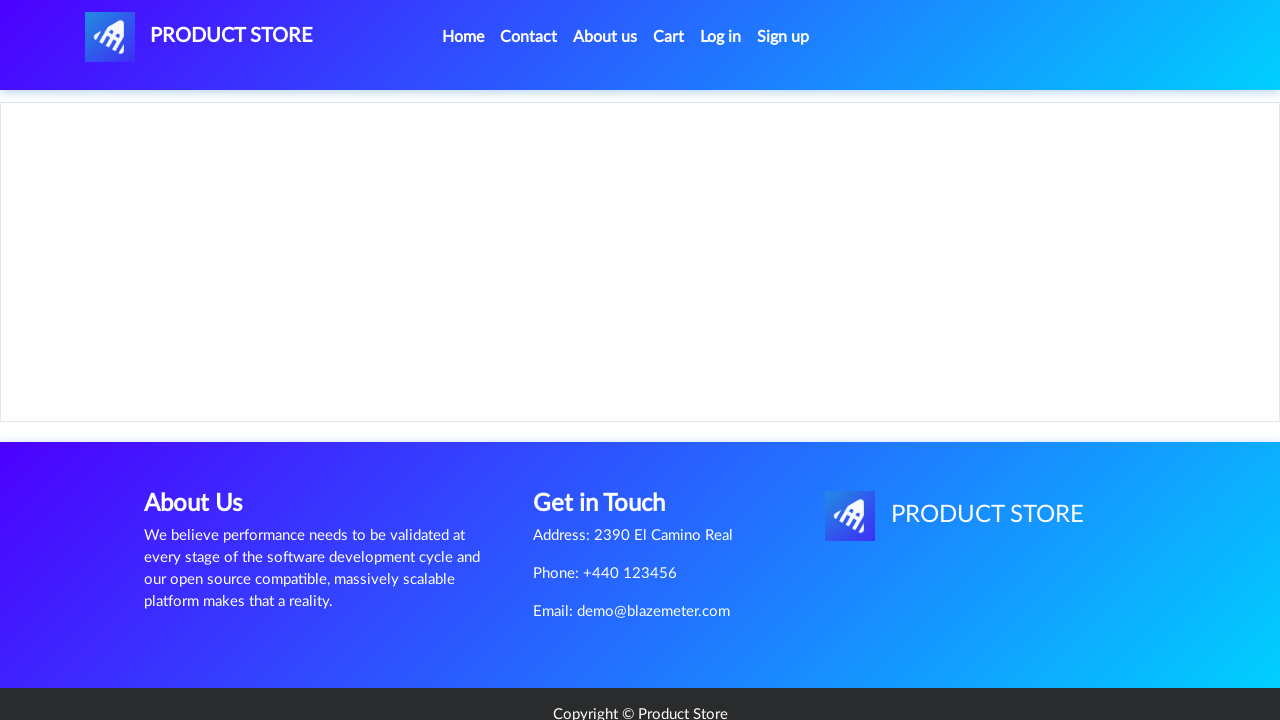

Clicked 'Add to cart' button at (610, 440) on a:has-text('Add to cart')
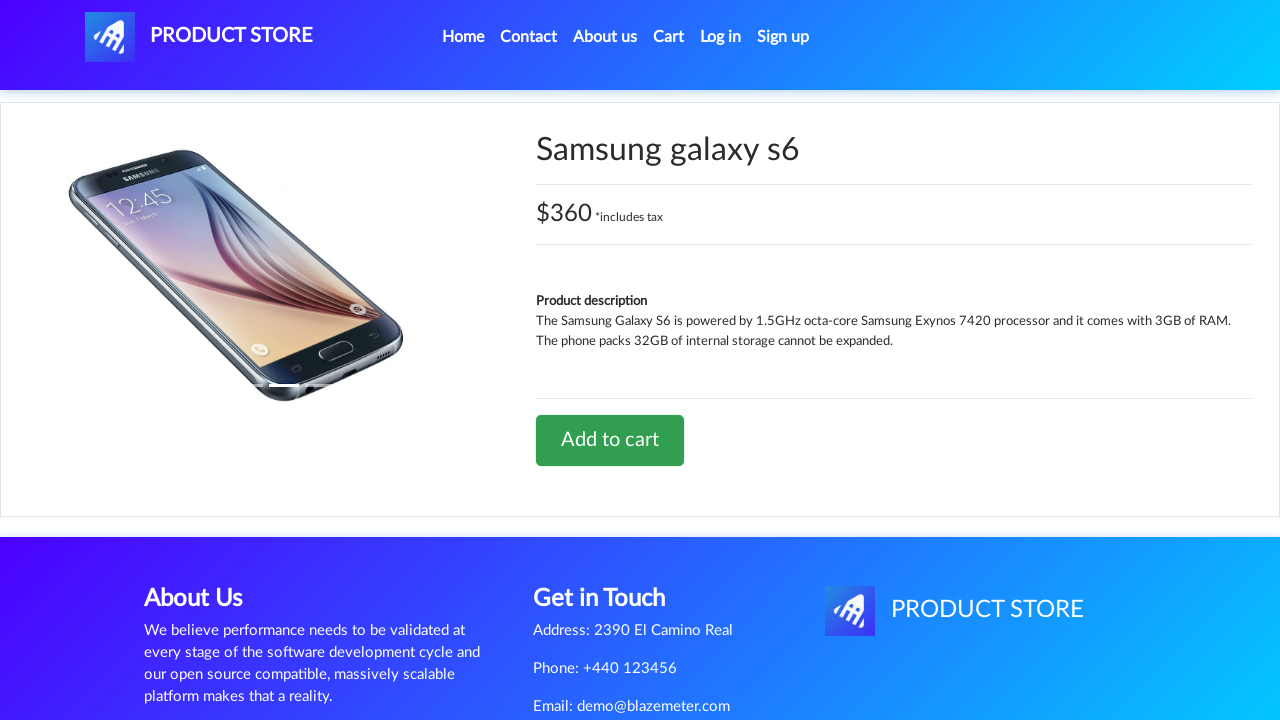

Set up dialog handler to accept alerts
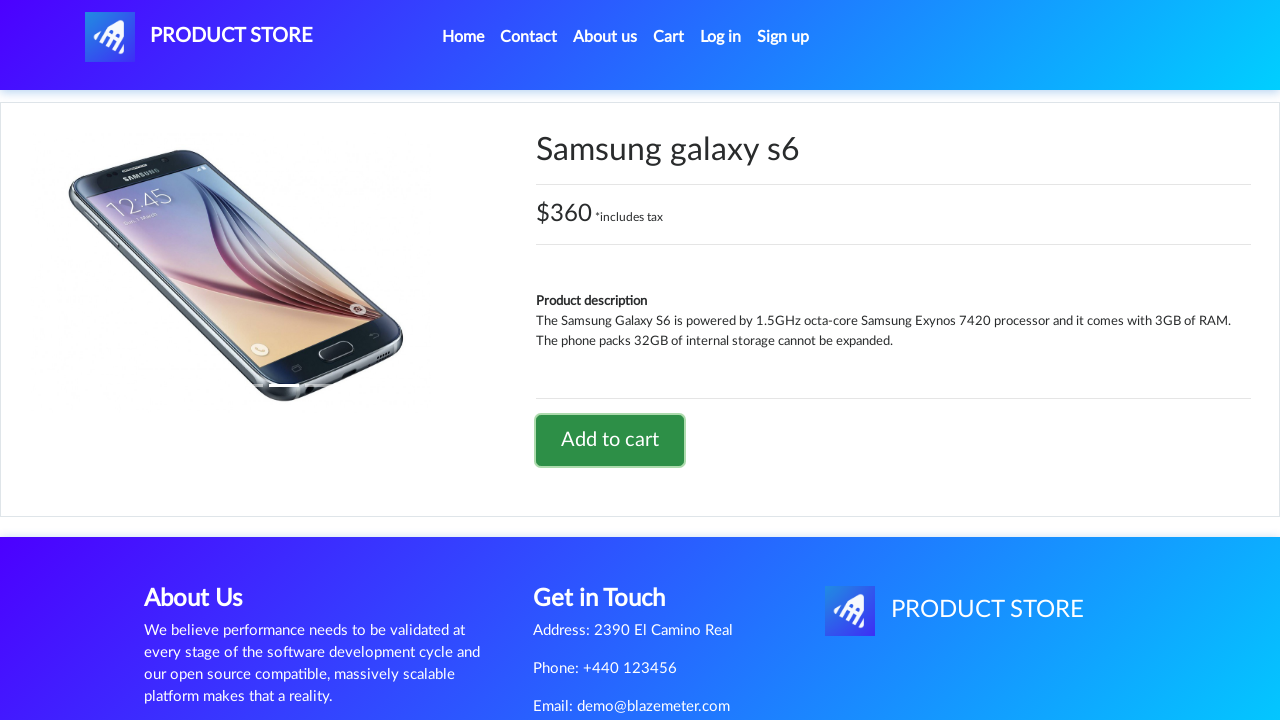

Navigated back to home page at (463, 37) on .active > .nav-link
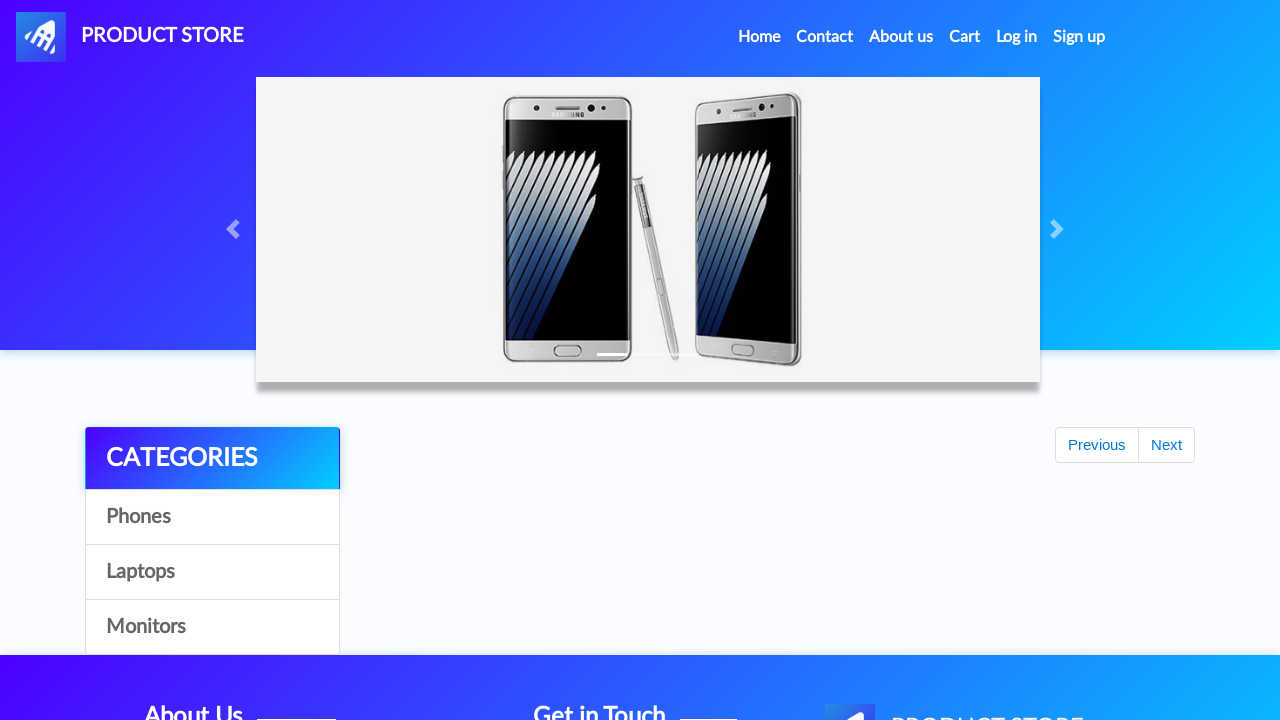

Clicked cart button to open cart at (965, 37) on #cartur
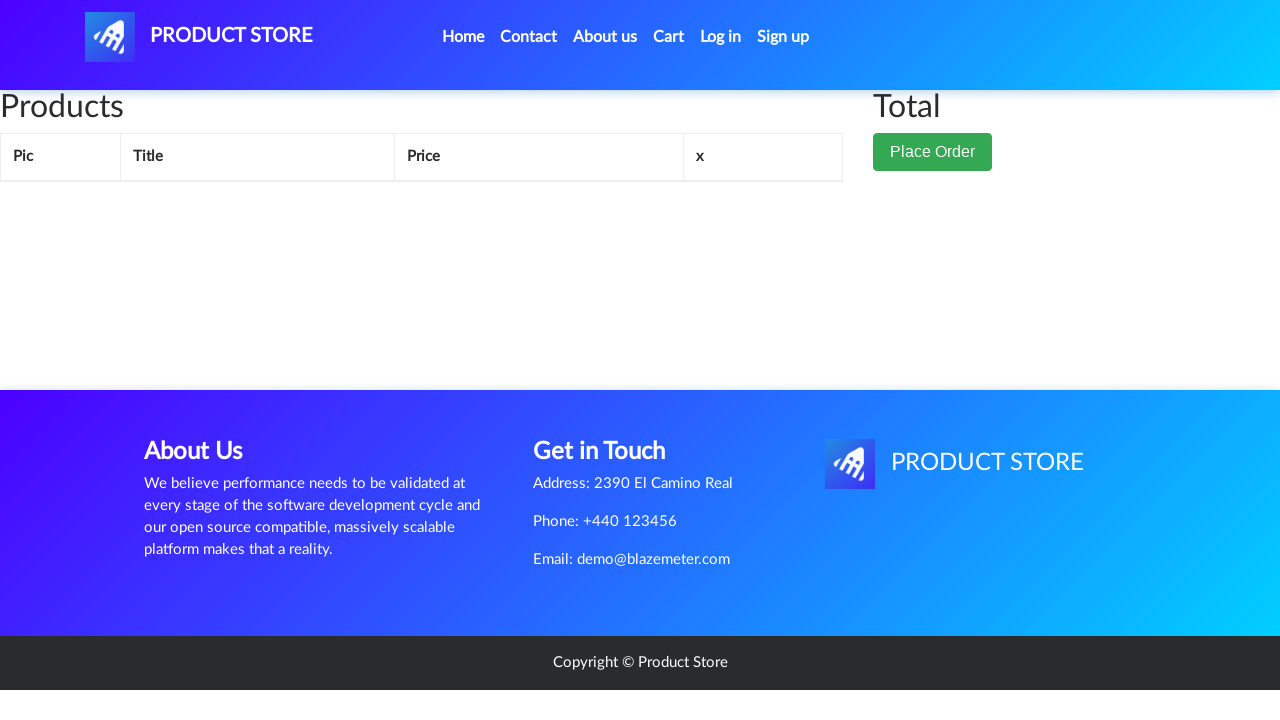

Clicked 'Delete' to remove product from cart at (697, 205) on a:has-text('Delete')
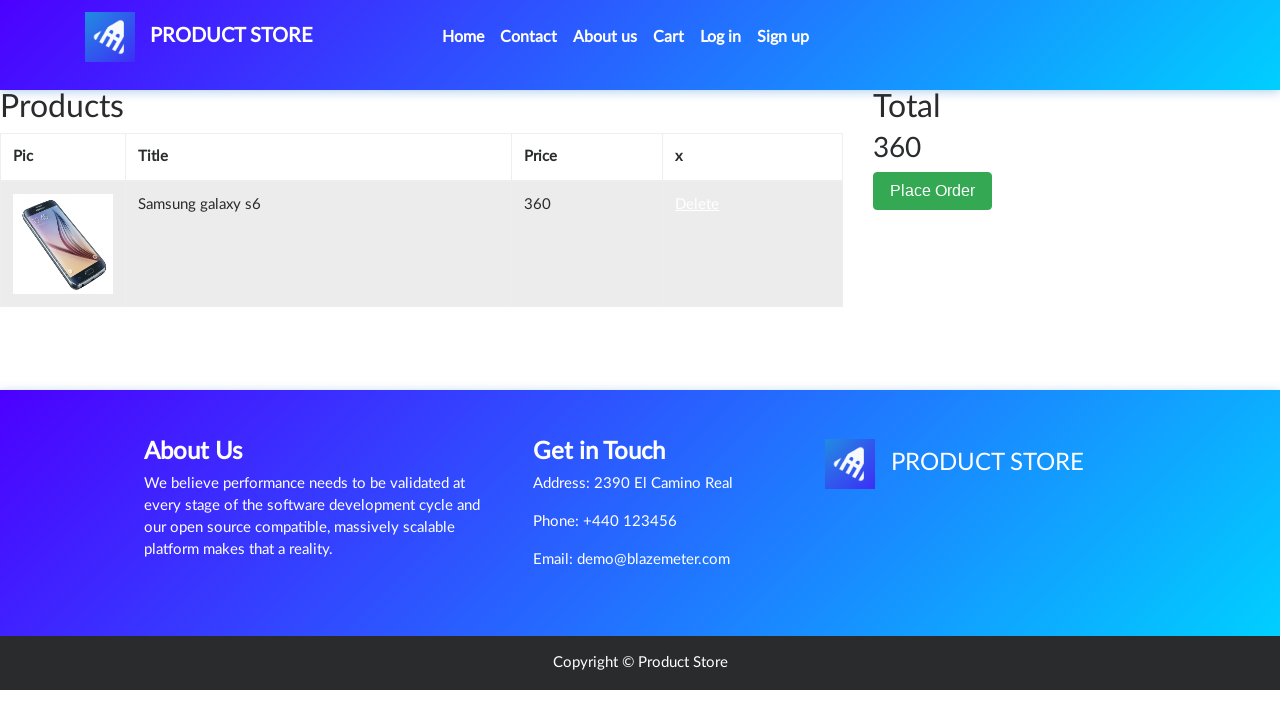

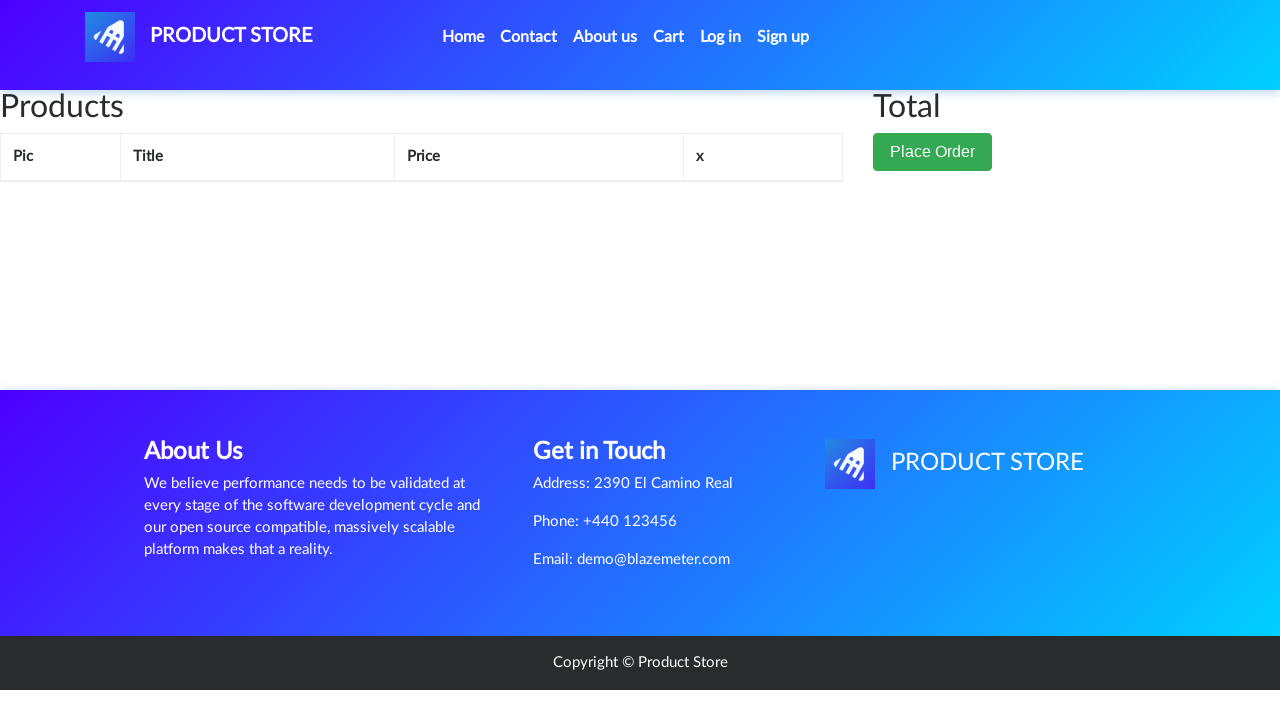